Tests file upload functionality by selecting a file, submitting the upload form, and verifying the success message is displayed.

Starting URL: https://the-internet.herokuapp.com/upload

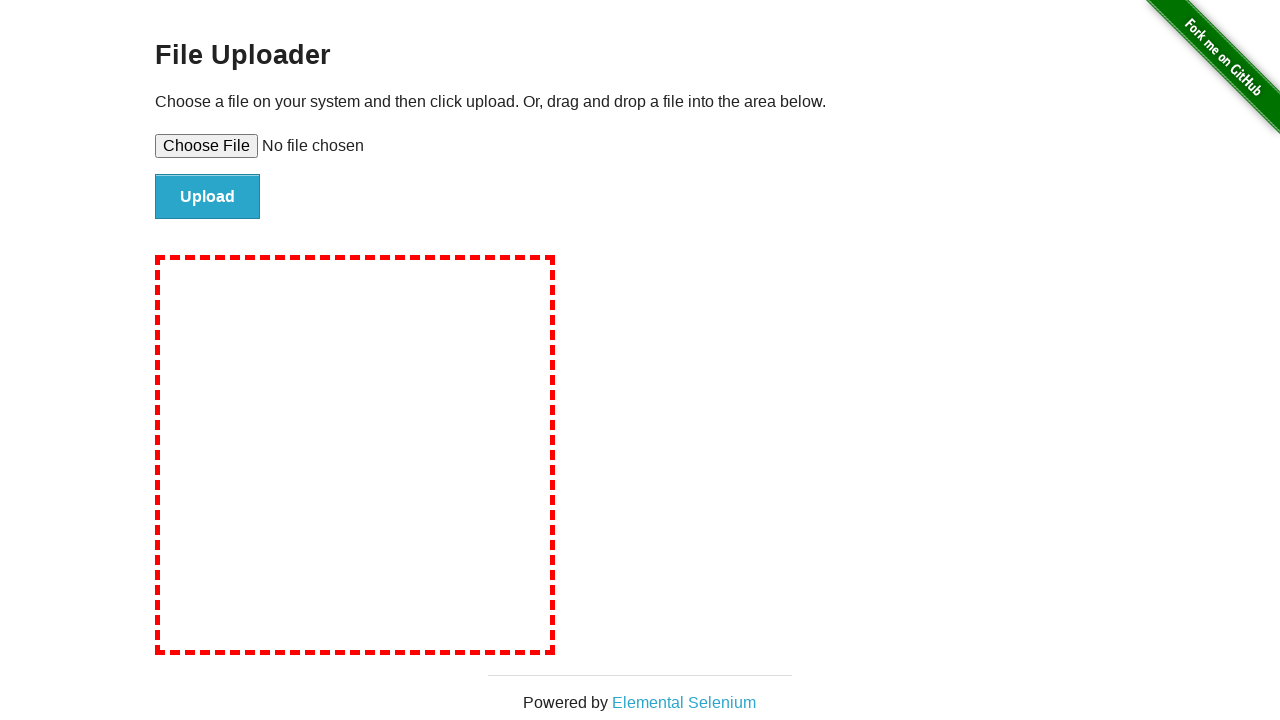

Created temporary test file for upload
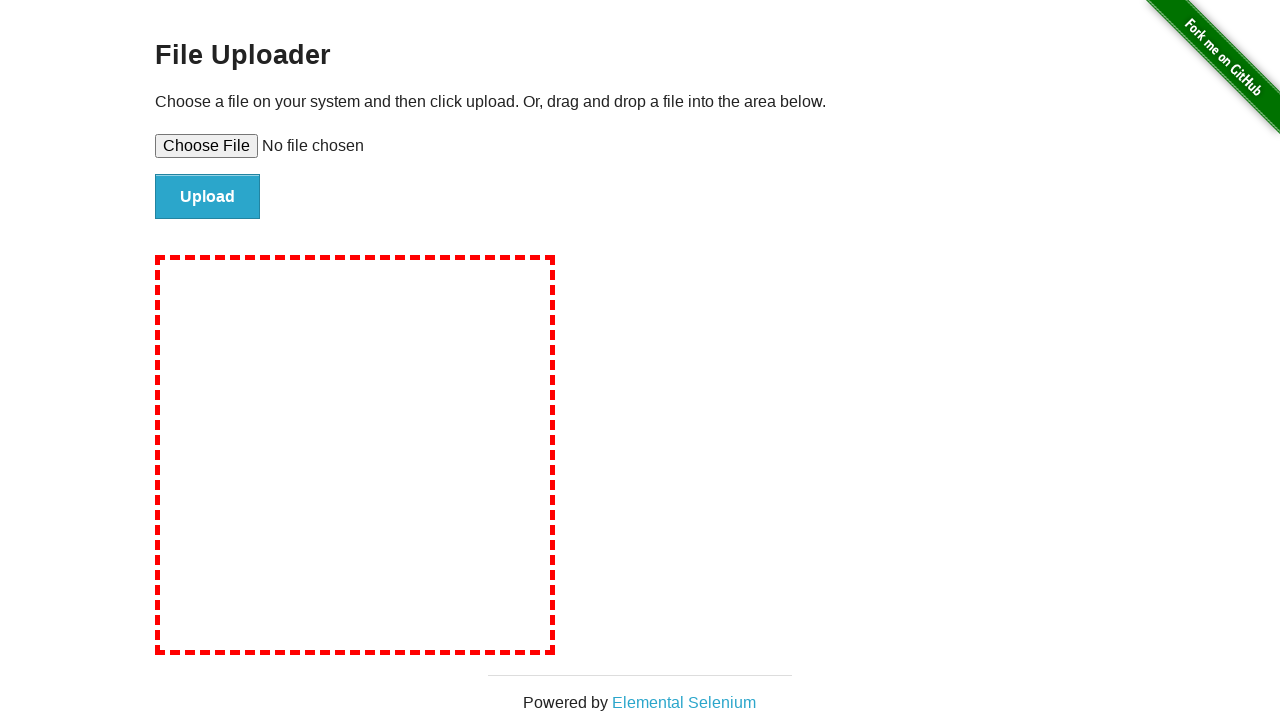

Selected test file for upload
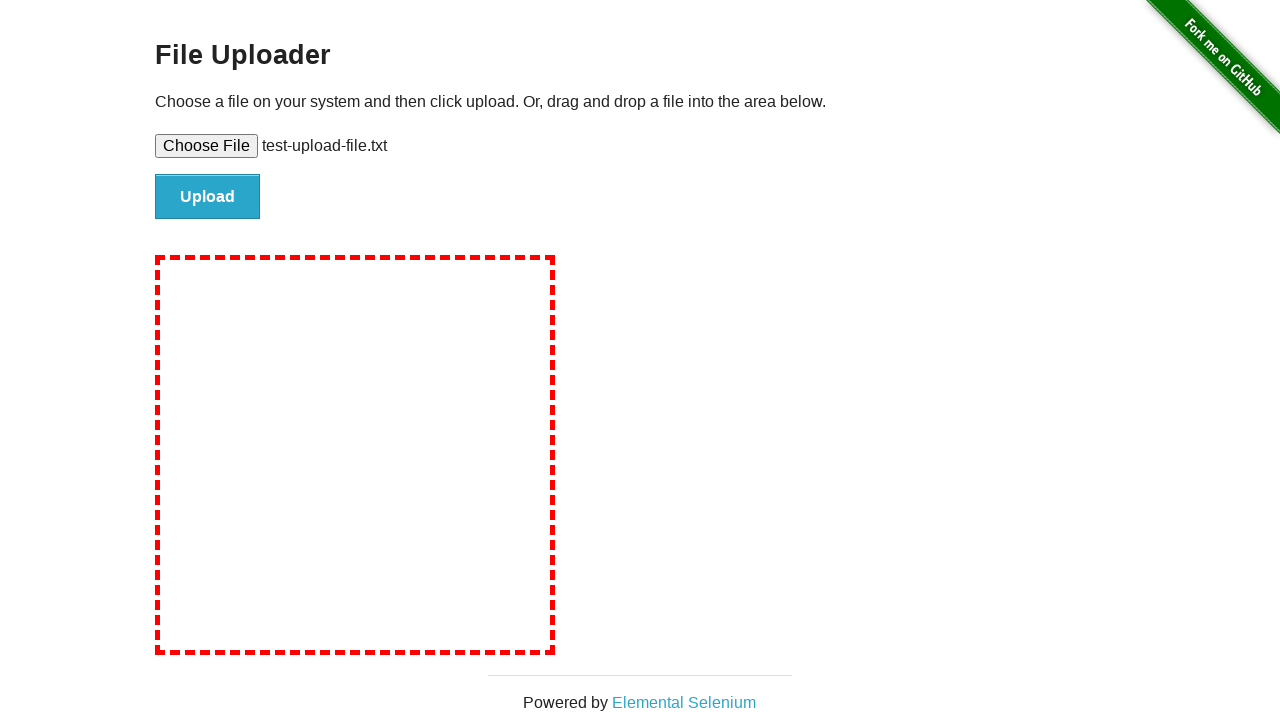

Clicked file upload submit button at (208, 197) on #file-submit
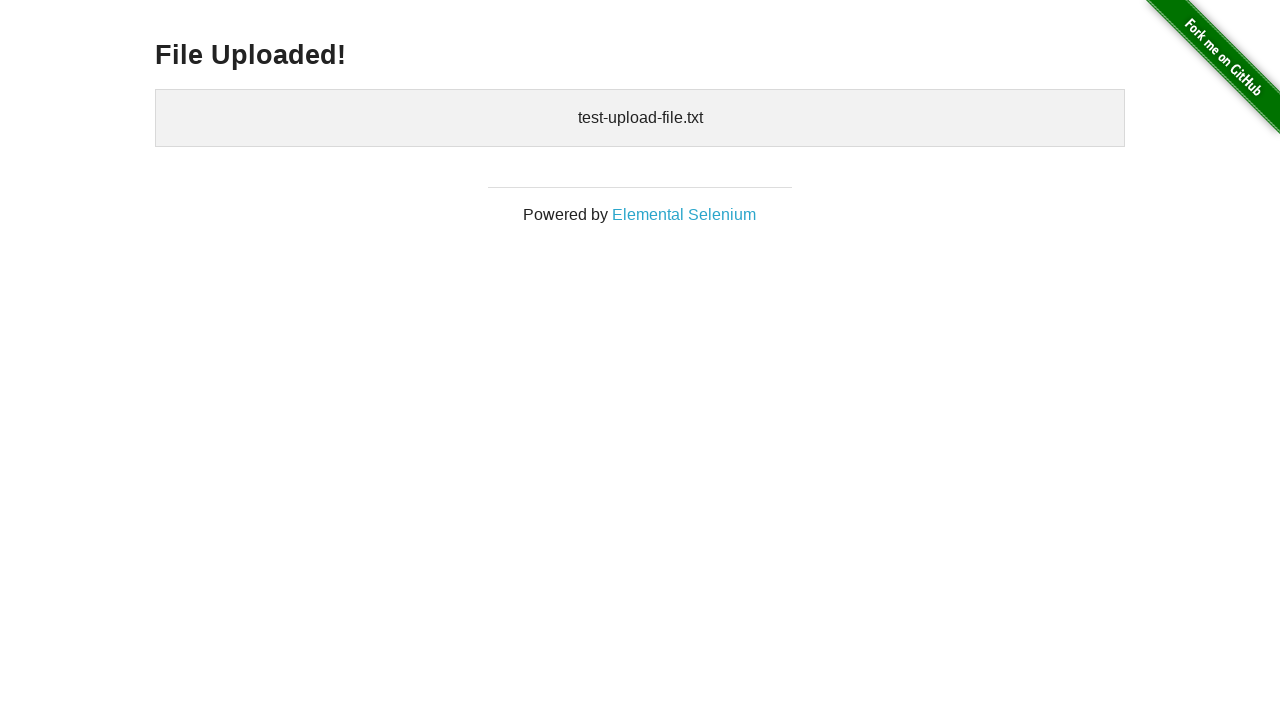

Verified success message 'File Uploaded!' is displayed
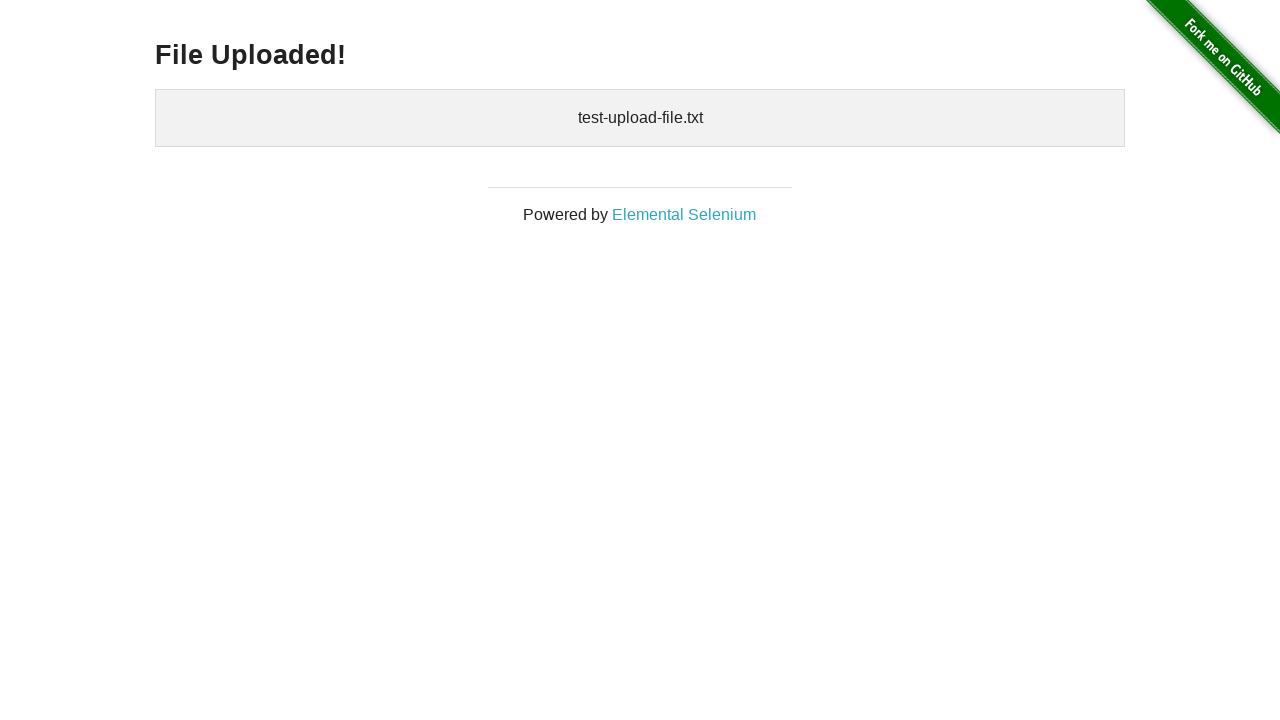

Cleaned up temporary test file
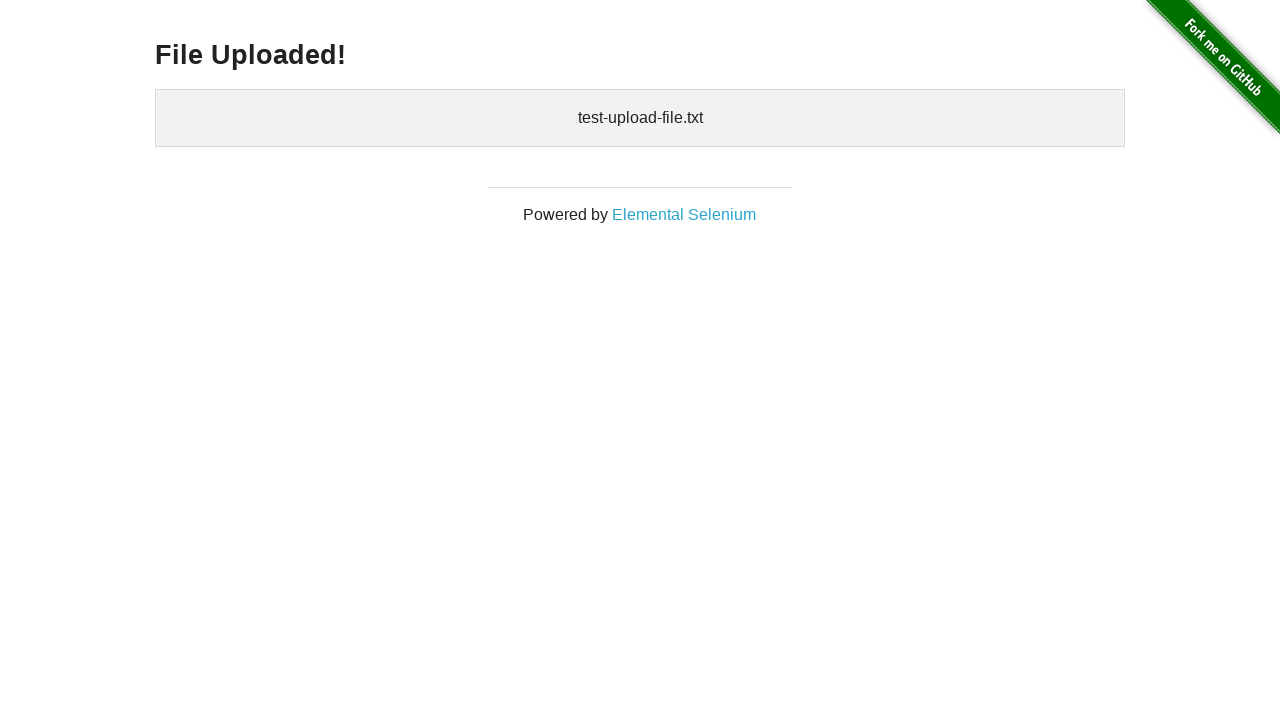

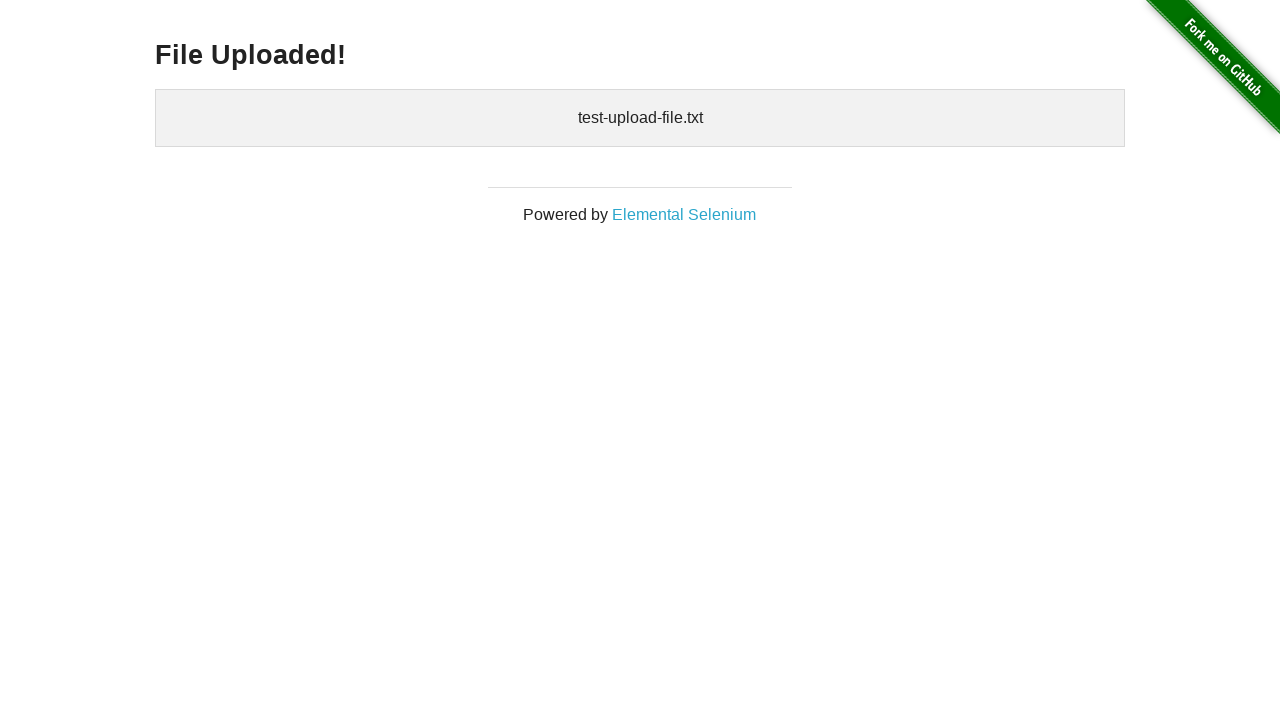